Tests the Book Store Application page by clicking on the application link, searching for a book titled "Speaking JavaScript", and verifying URL and page elements.

Starting URL: https://demoqa.com/books

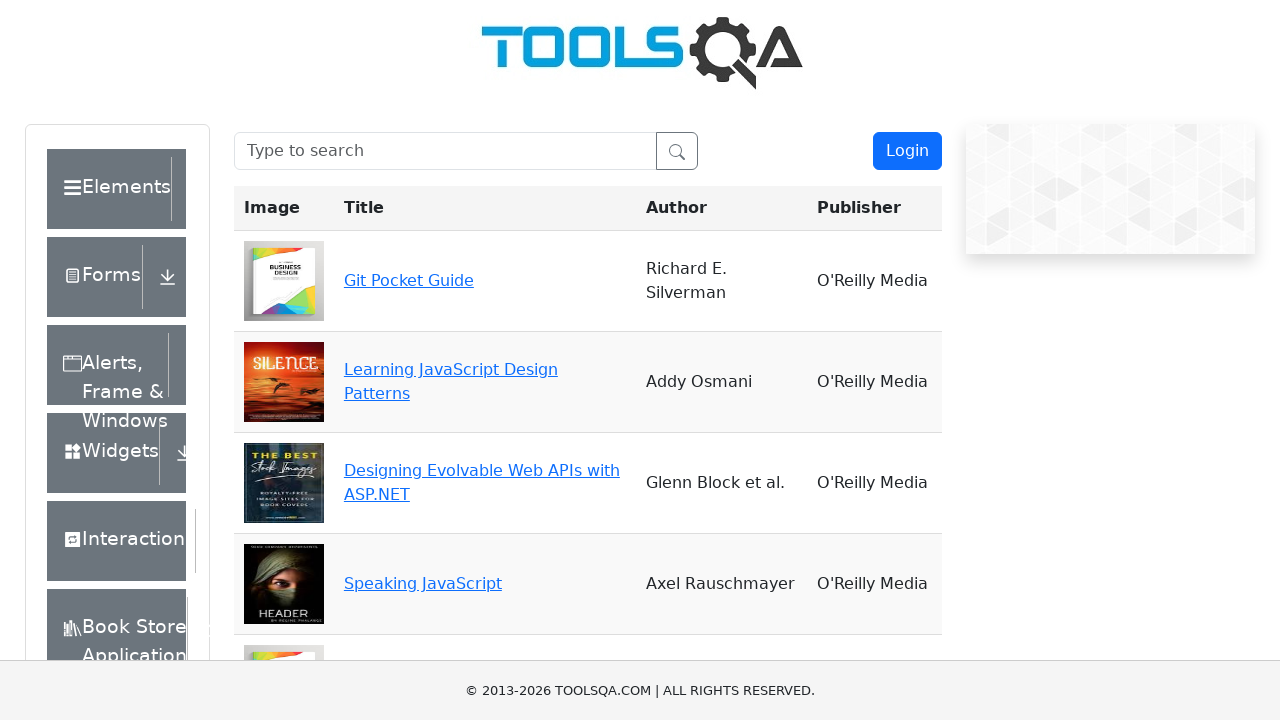

Clicked on Book Store Application link at (117, 629) on xpath=//div[contains(text(), "Book Store Application")]
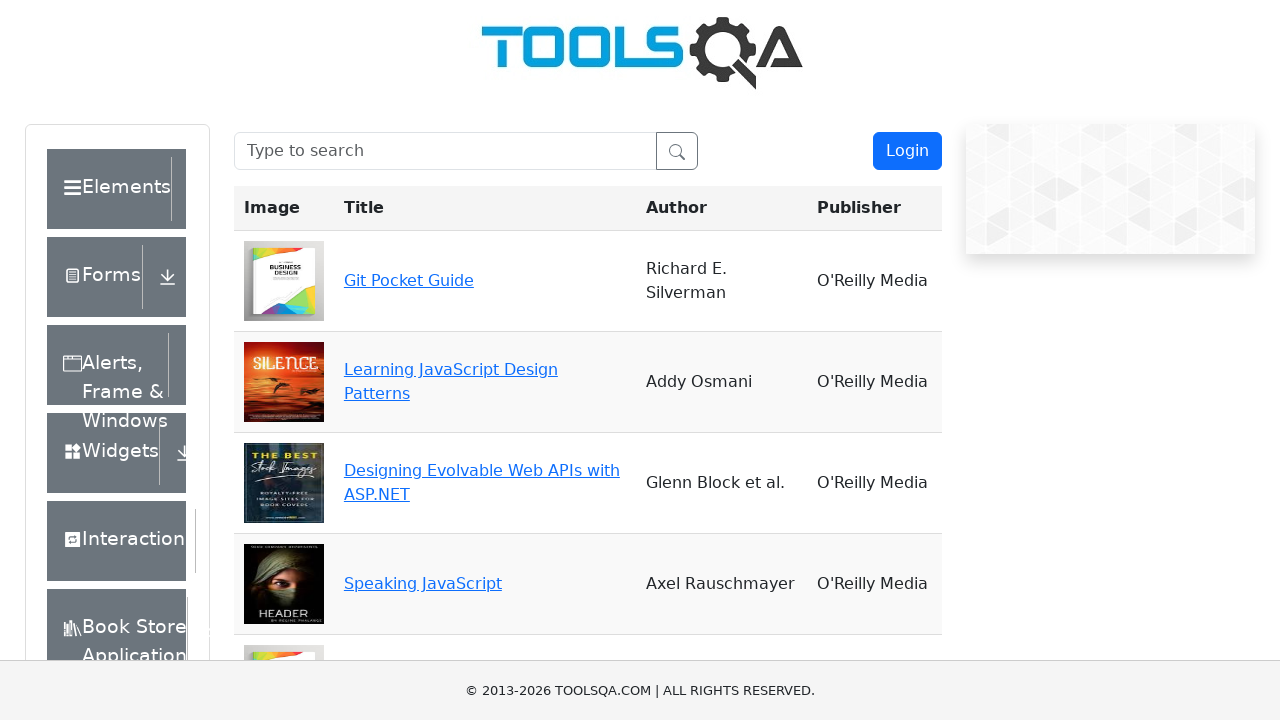

Navigated to Book Store Application page and URL verified to contain 'books'
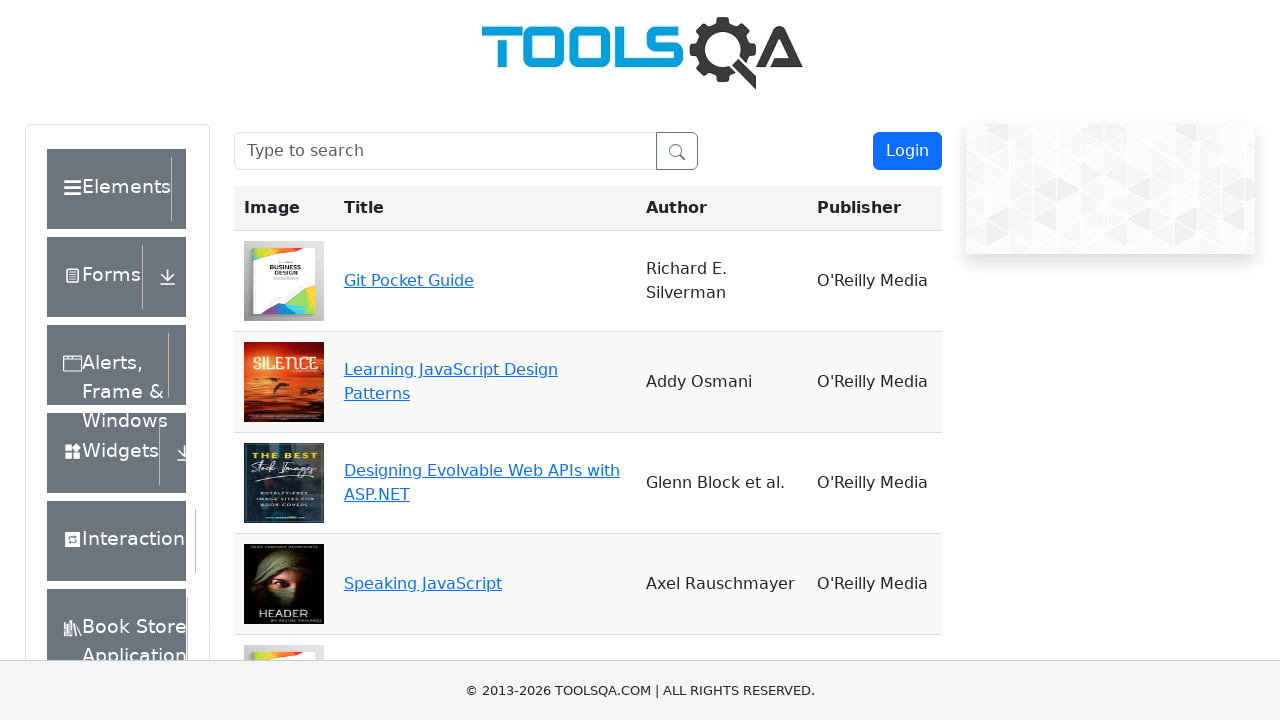

Filled search box with 'Speaking JavaScript' on #searchBox
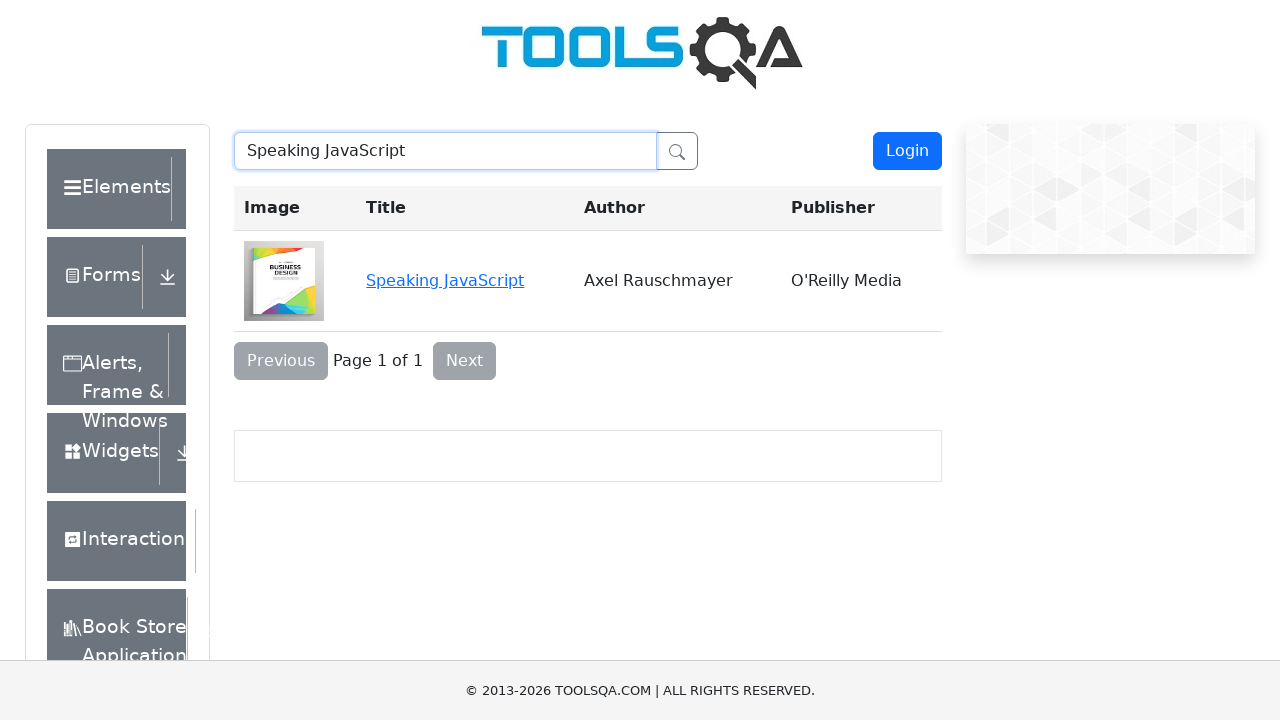

Waited for search results to update
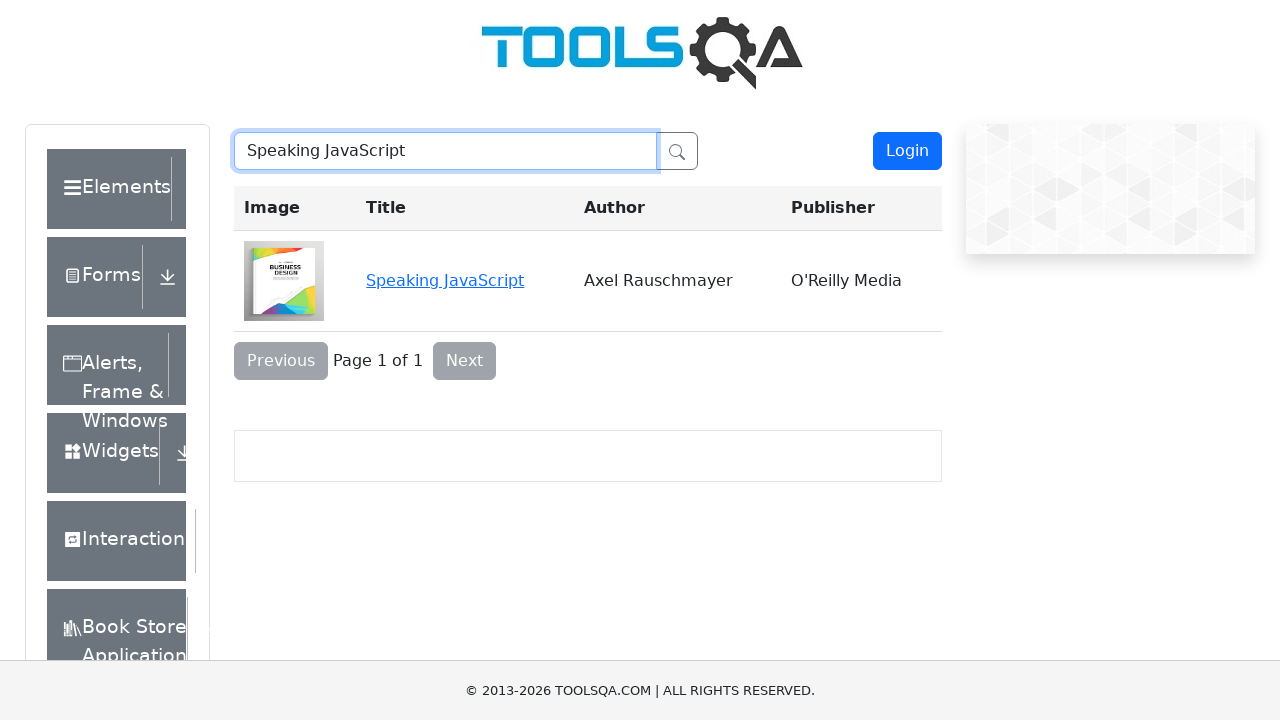

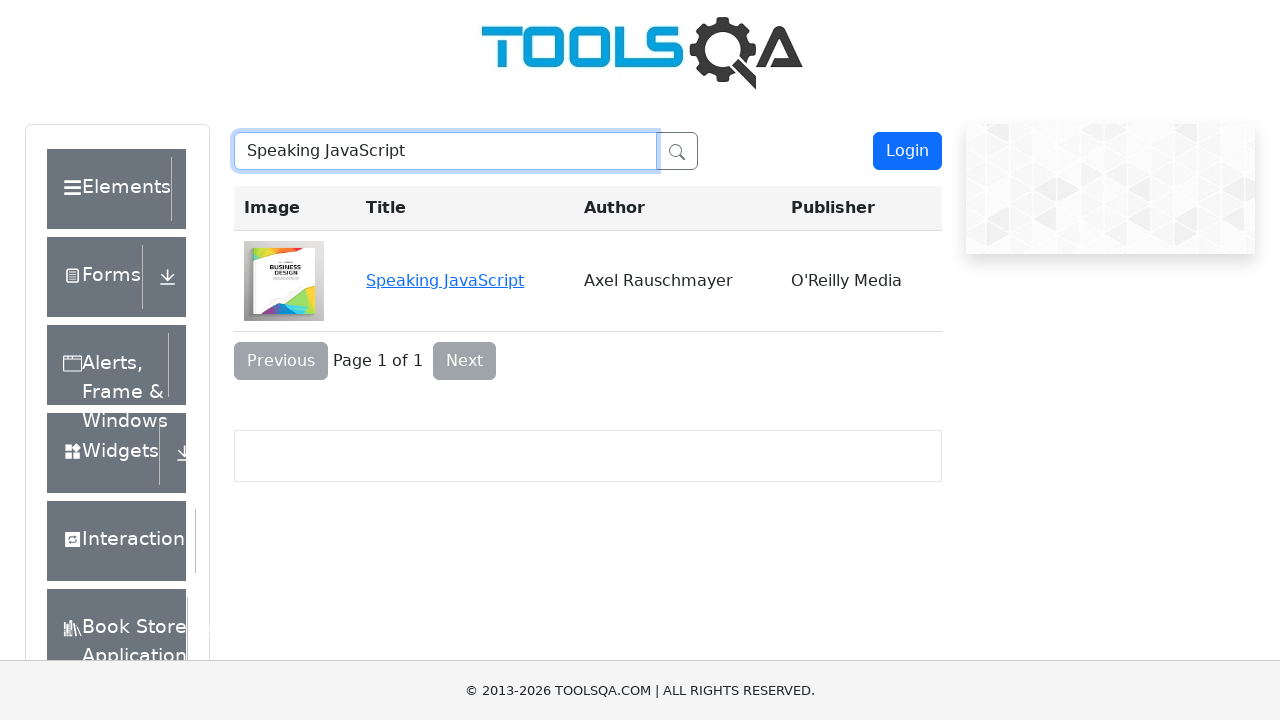